Tests navigation on Cydeo practice site by clicking the nav-link element to navigate to the home page

Starting URL: https://practice.cydeo.com/inputs

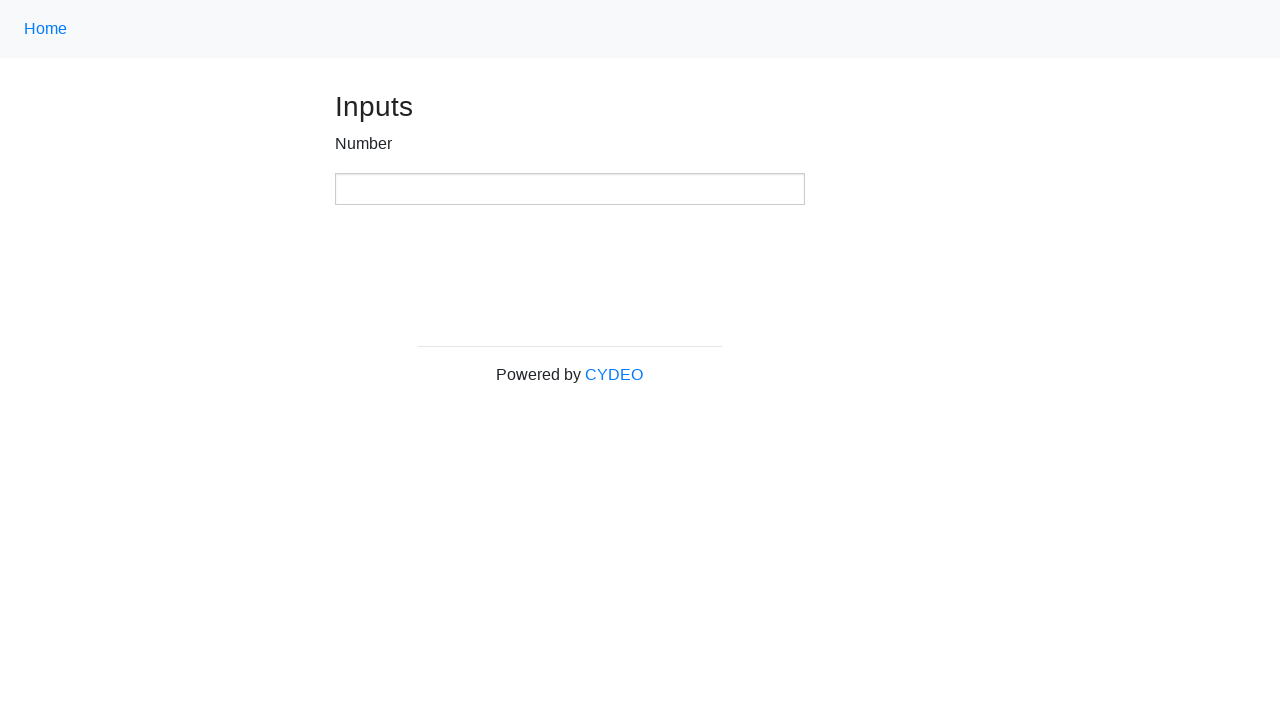

Clicked the nav-link element to navigate to home page at (46, 29) on .nav-link
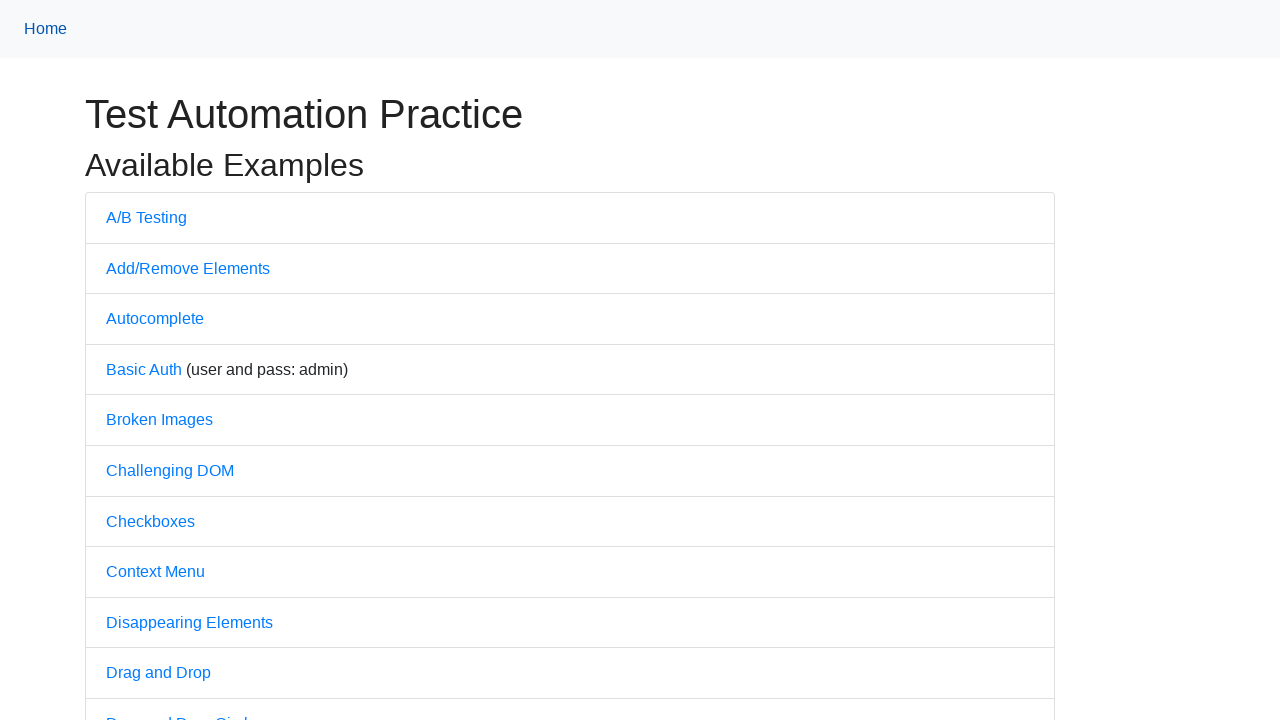

Page loaded successfully
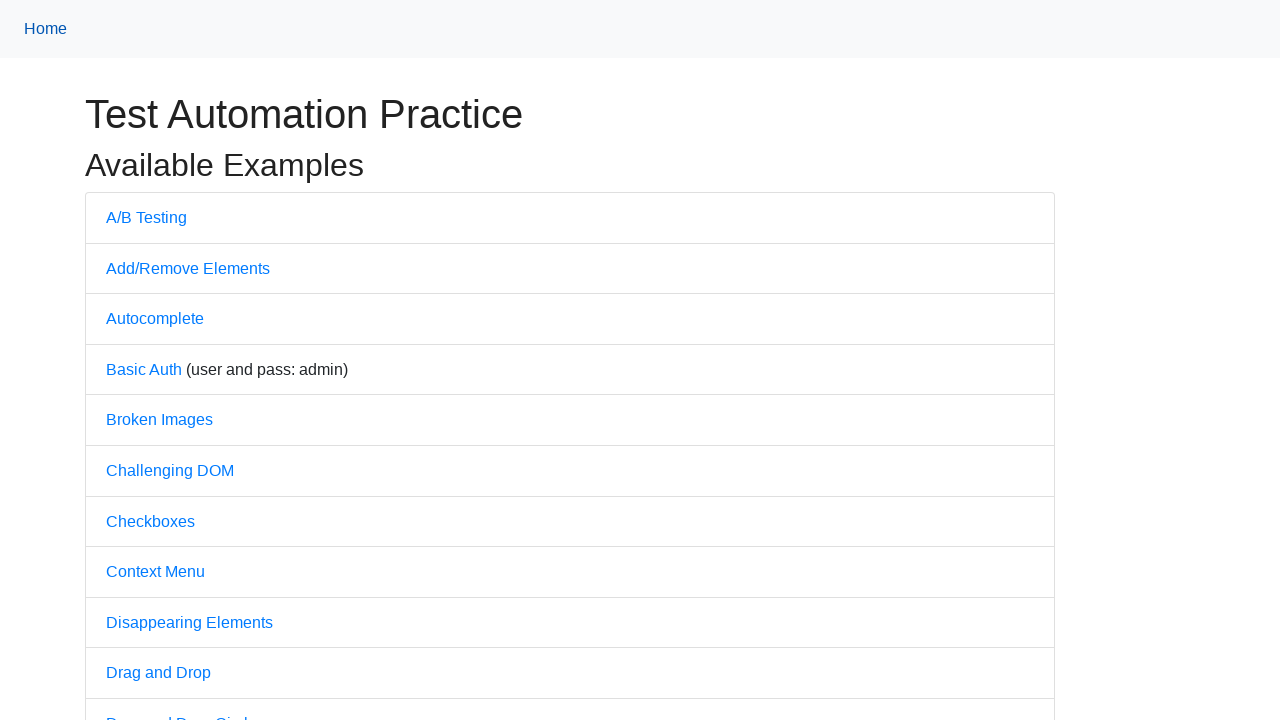

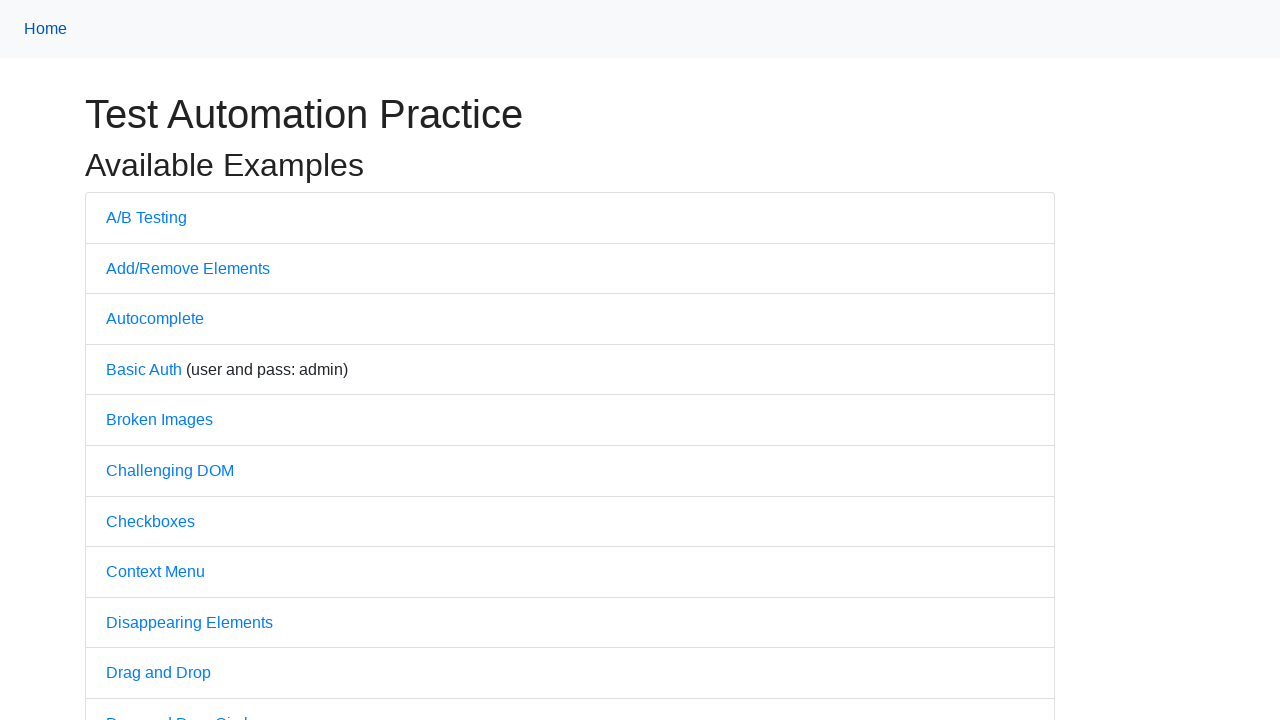